Tests clicking the famous cities button and verifying the quiz appears

Starting URL: https://neuronpedia.org/gemma-scope#analyze

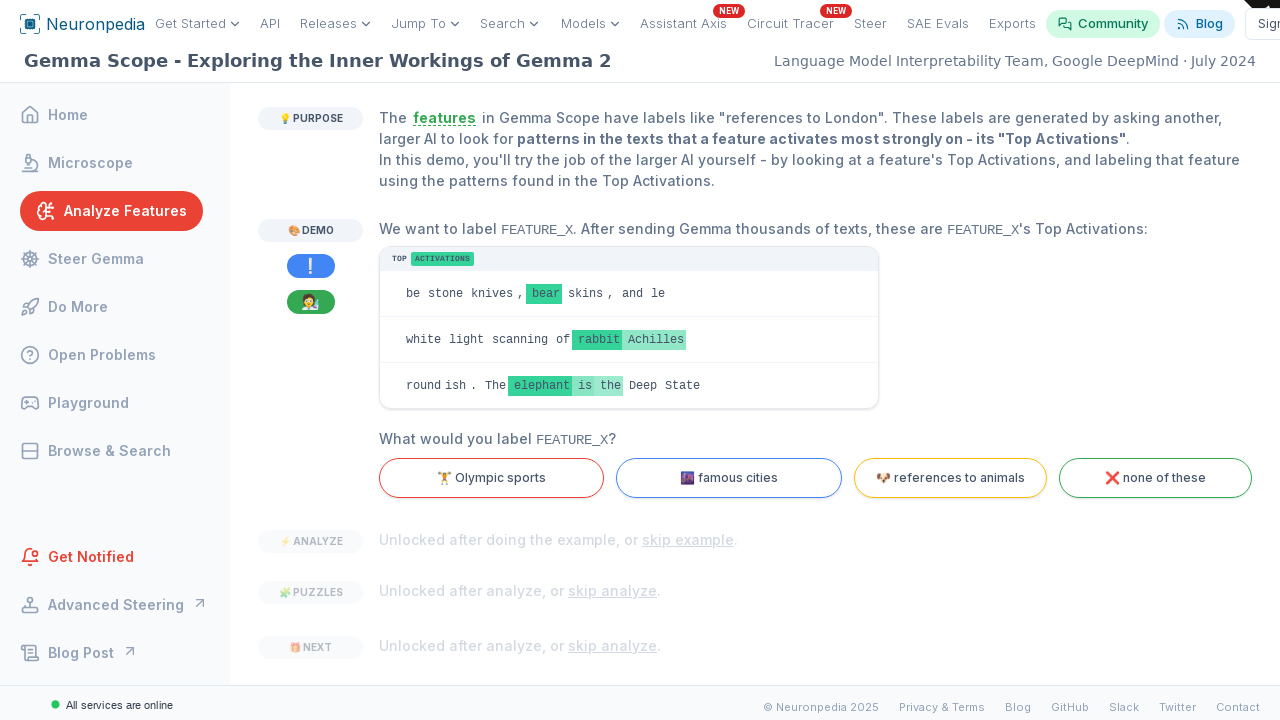

Navigated to Neuronpedia Gemma Scope analyze page
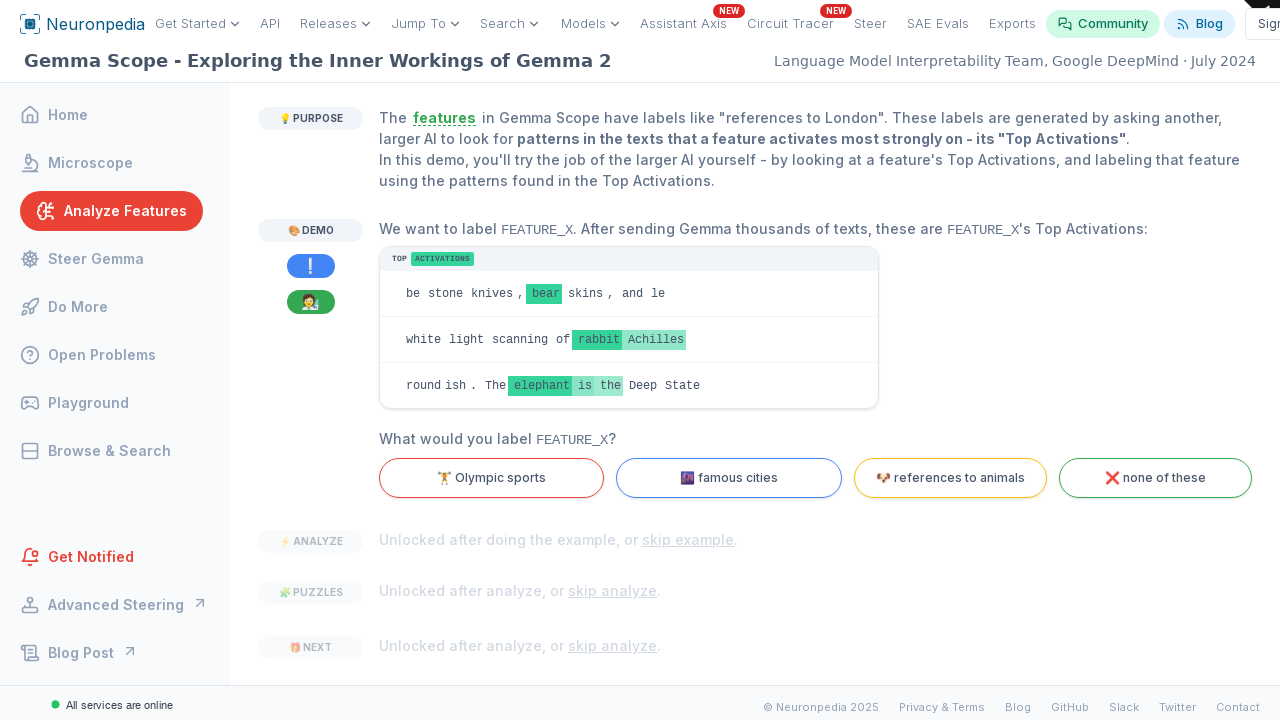

Clicked the famous cities button at (729, 478) on internal:text="famous cities"i
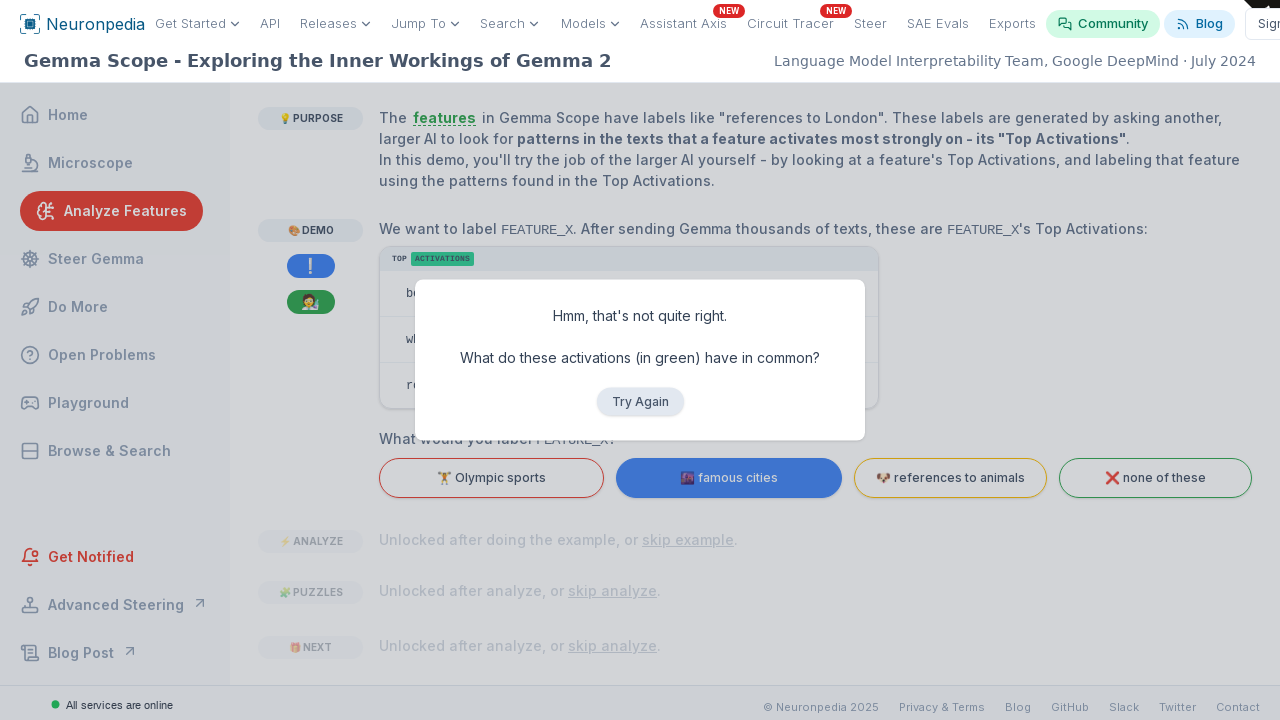

Quiz question appeared with activation prompt
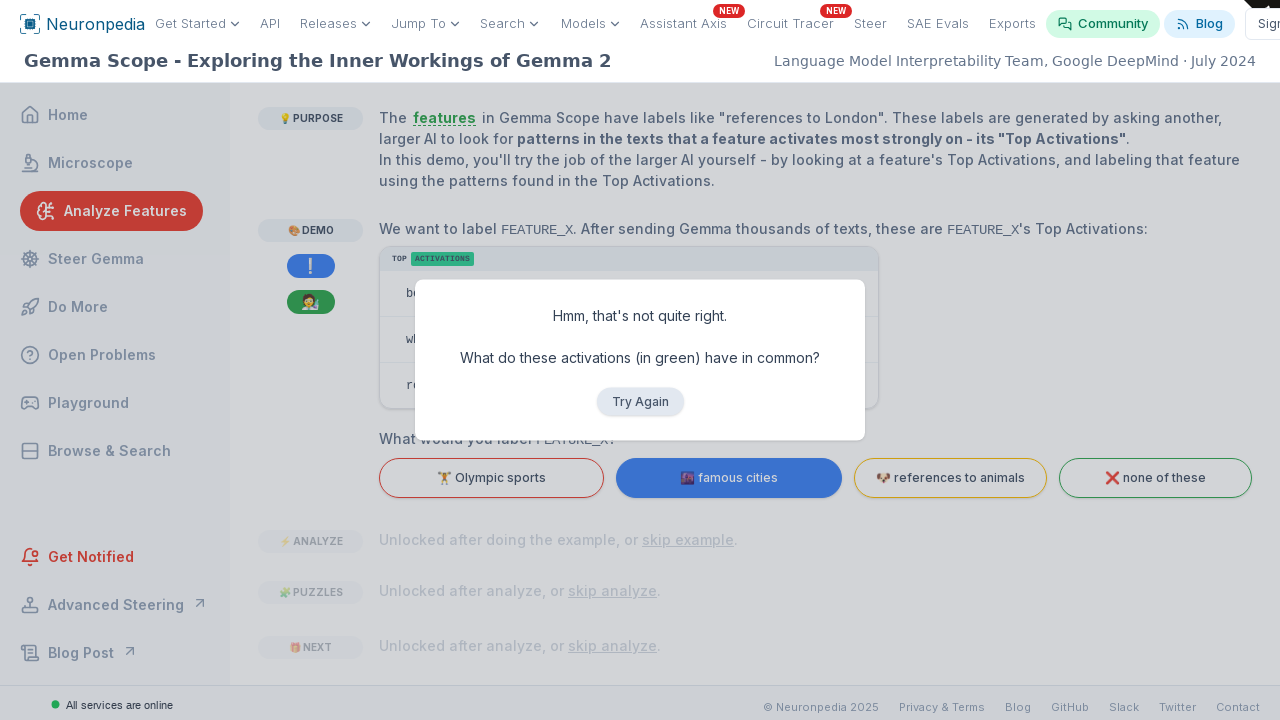

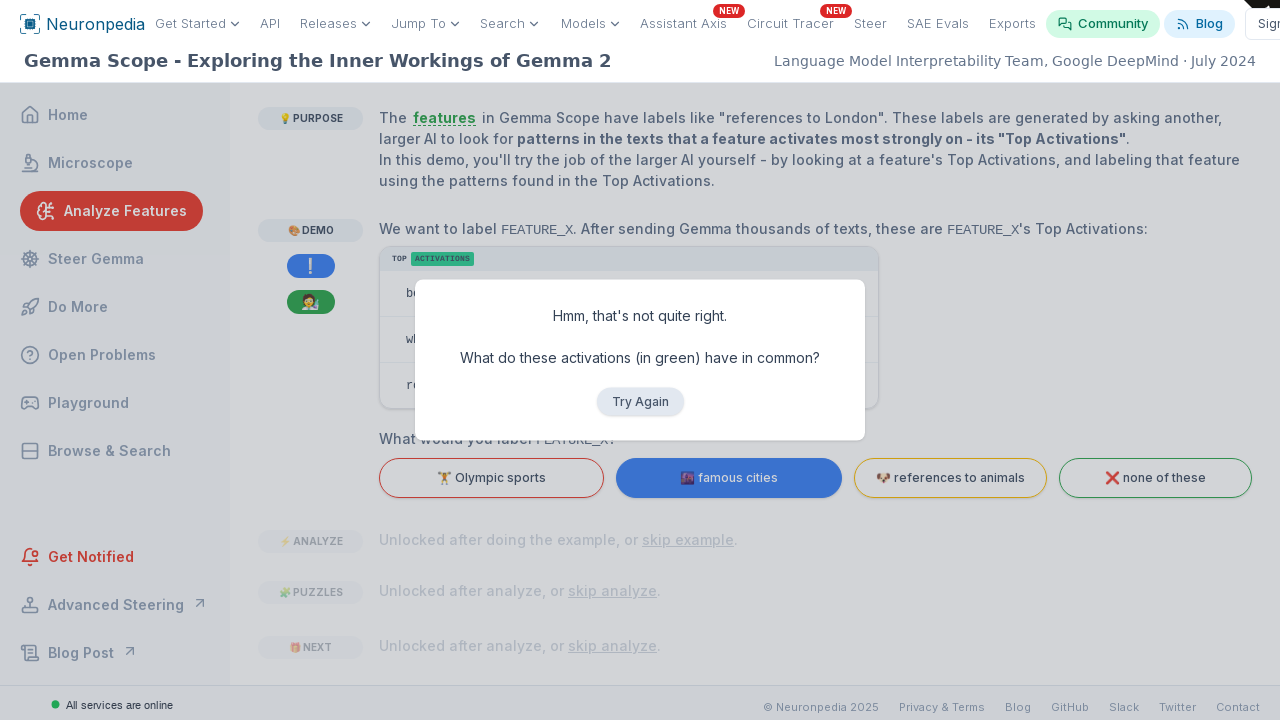